Tests broken images page by navigating to it and checking for broken images on the page

Starting URL: http://the-internet.herokuapp.com/

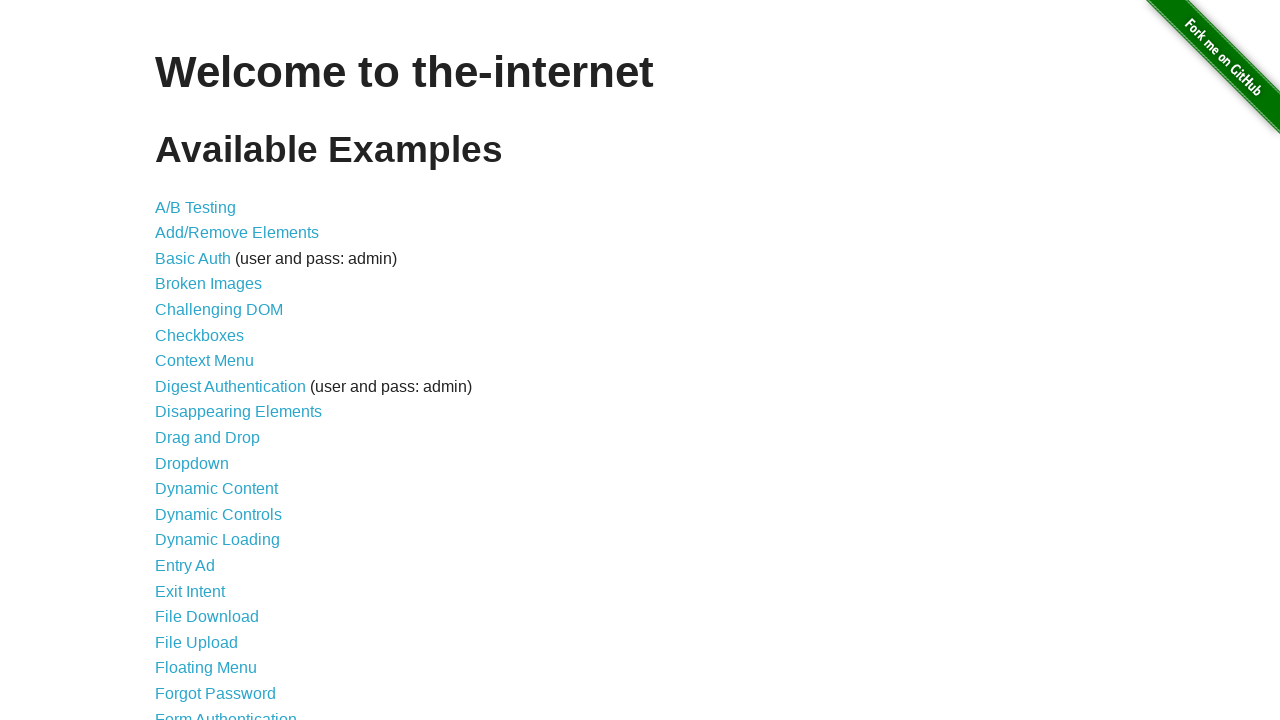

Clicked Broken Images link at (208, 284) on xpath=//a[contains(text(),'Broken Images')]
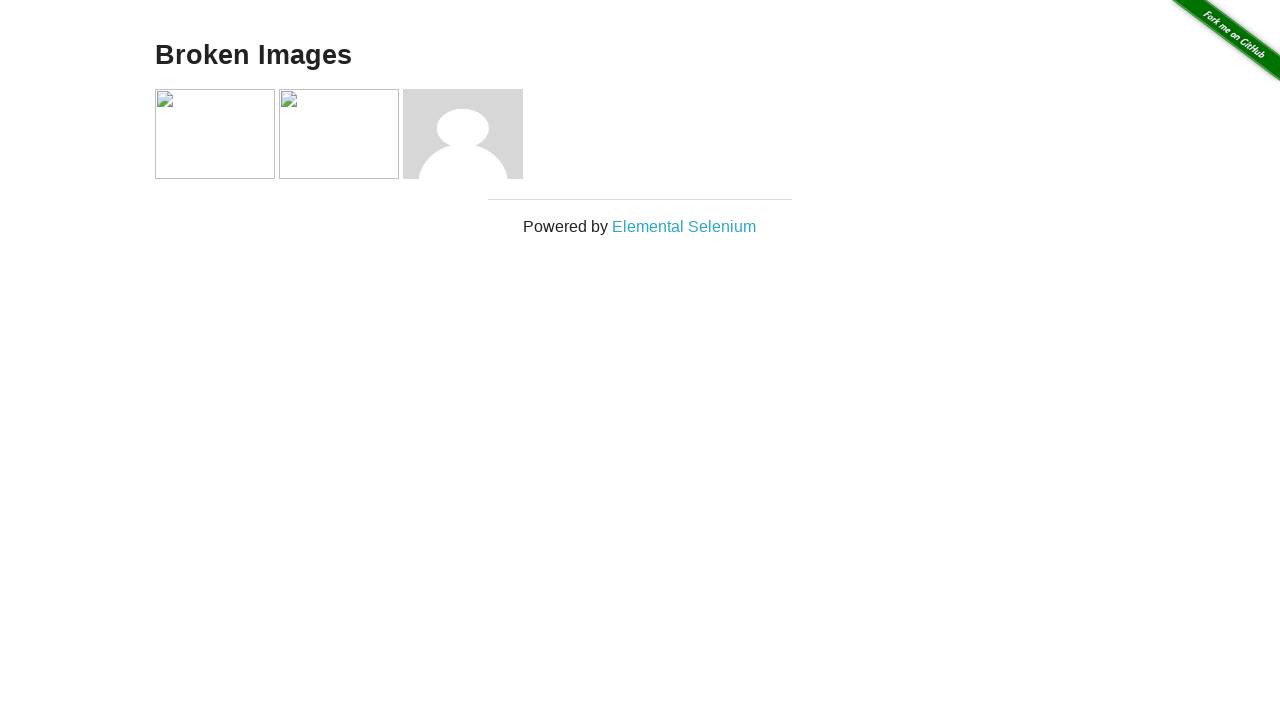

Images loaded on broken images page
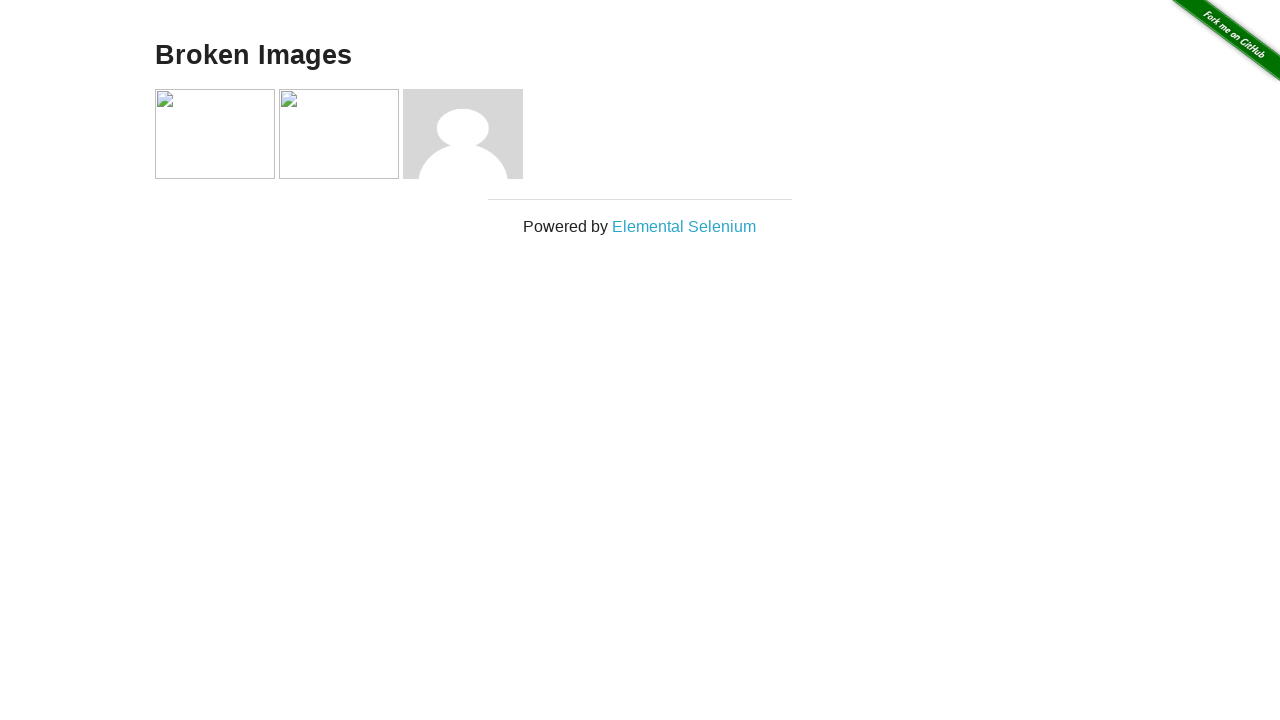

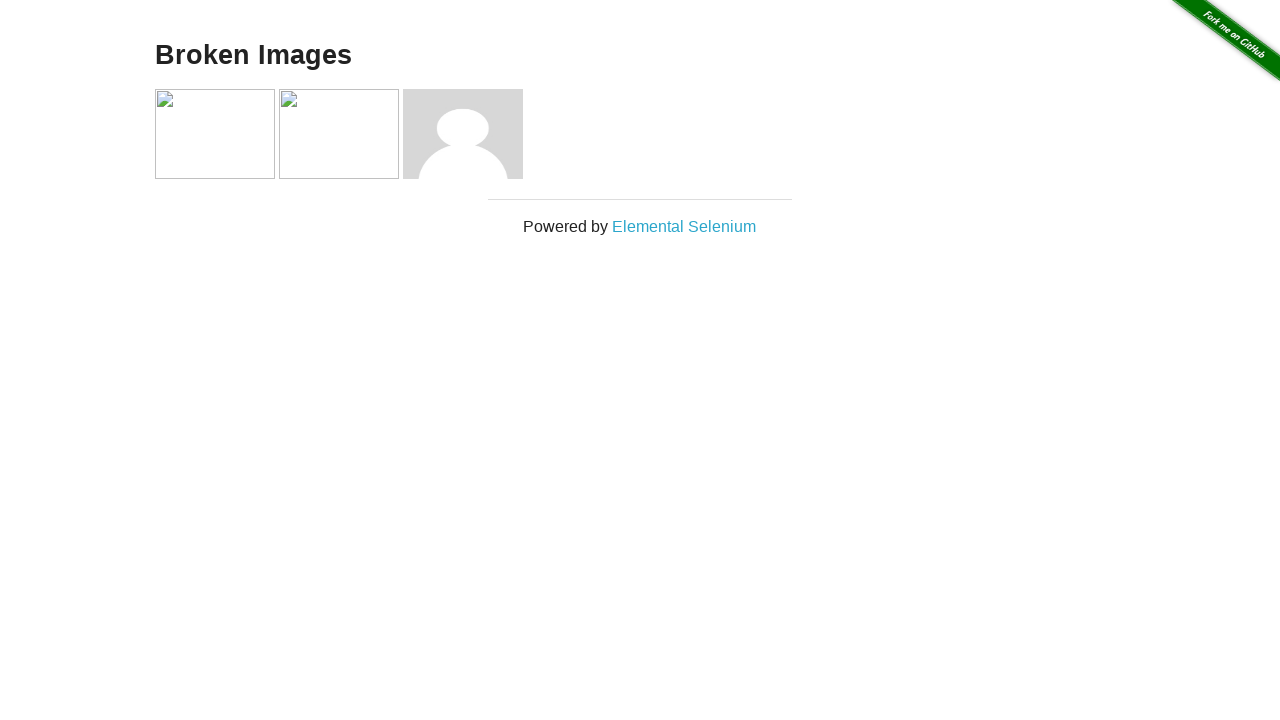